Navigates to LG's homepage

Starting URL: https://www.lg.com/

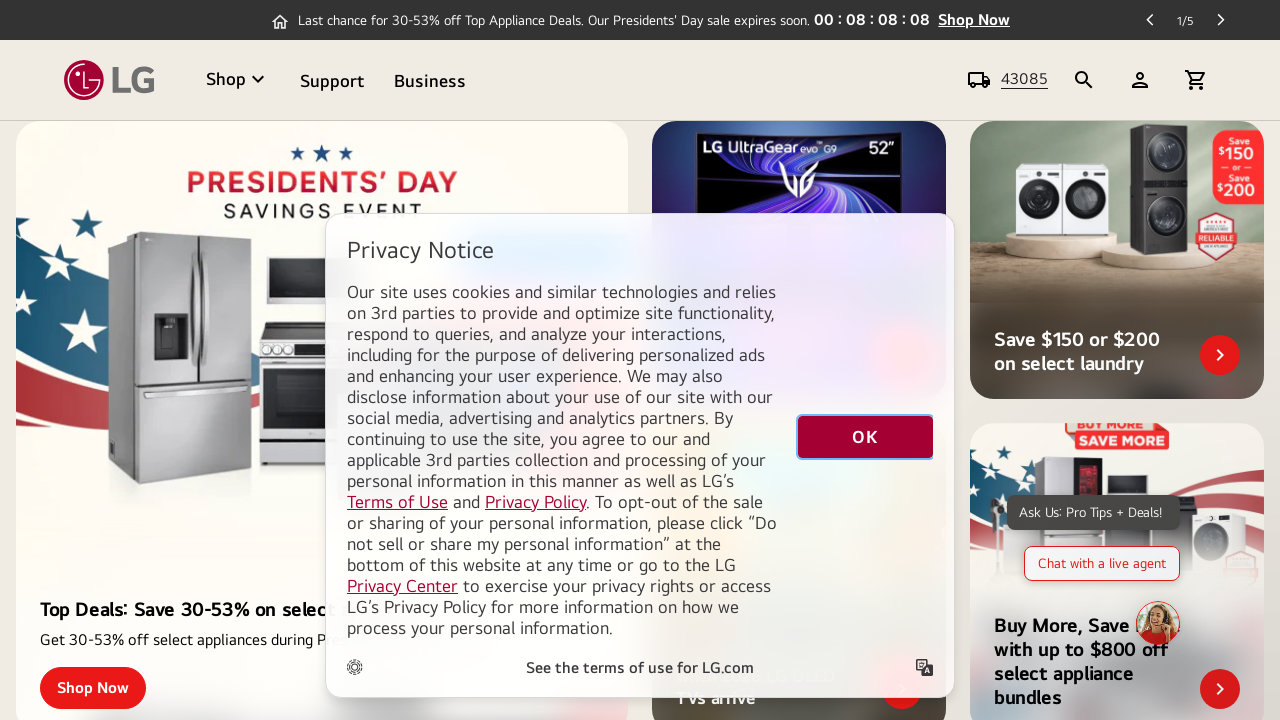

Navigated to LG's homepage at https://www.lg.com/
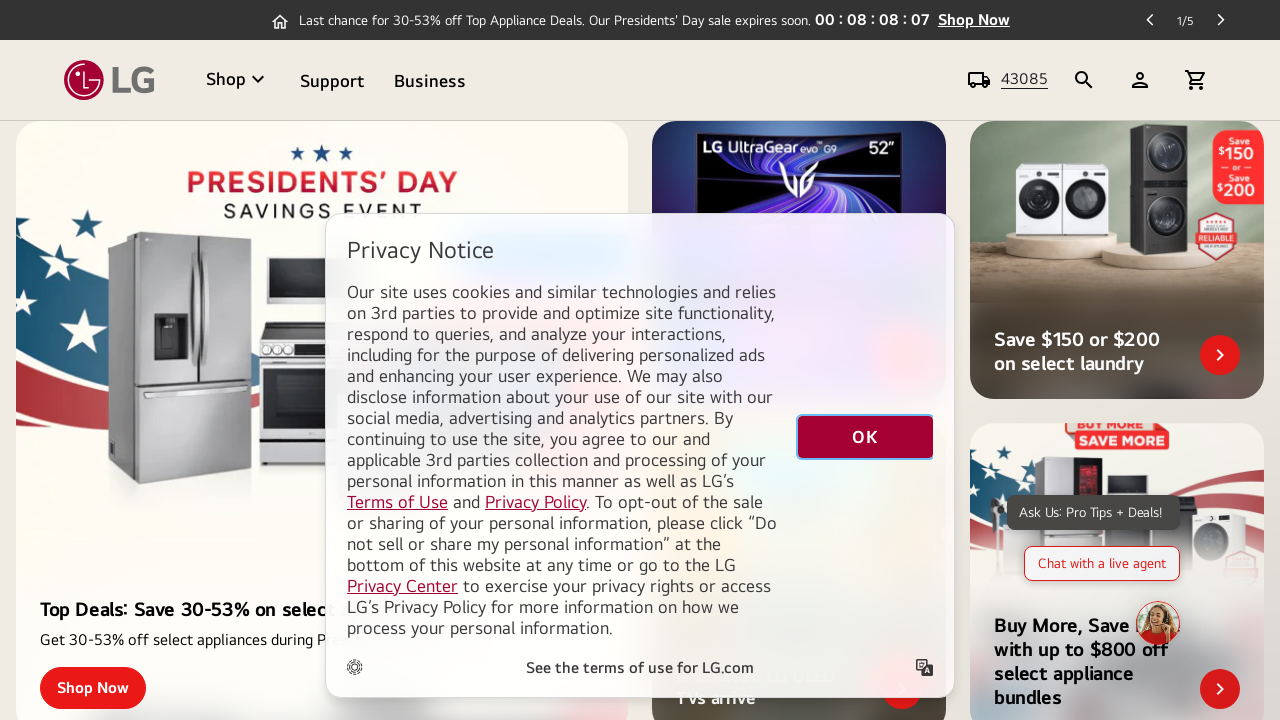

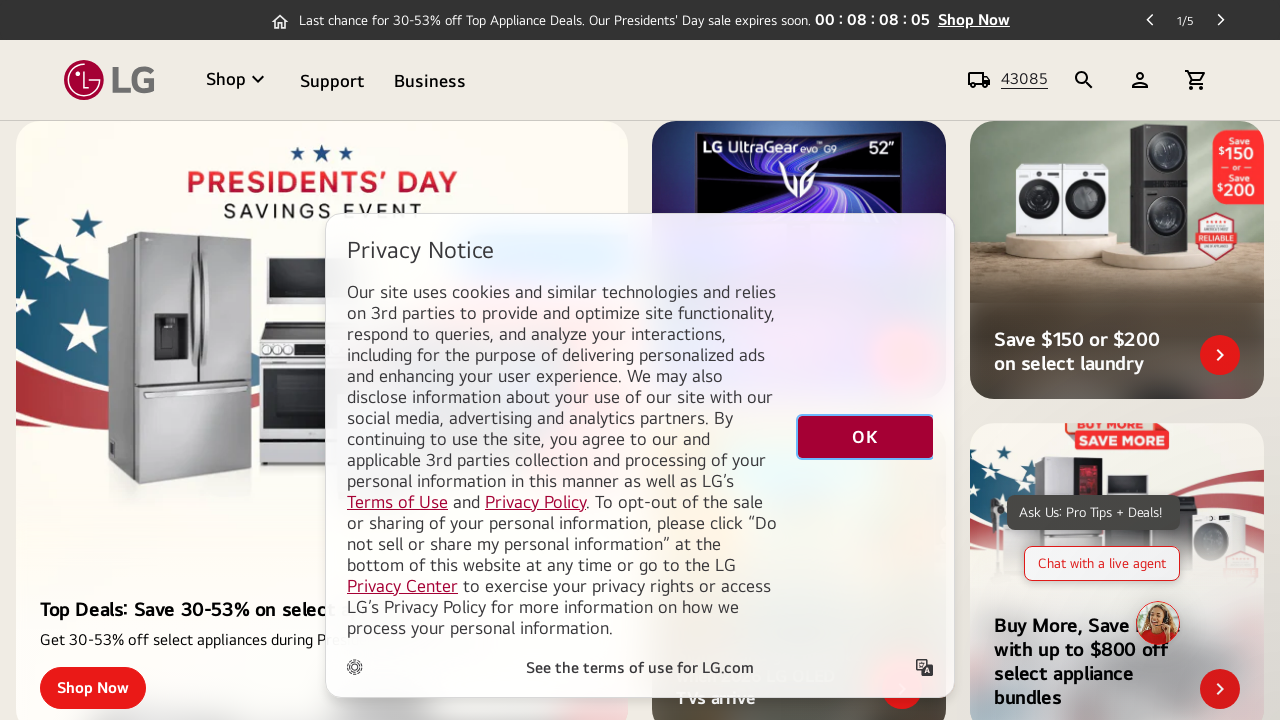